Navigates to the CoinMarketCap Bitcoin page and verifies that key cryptocurrency data elements (price, market cap, volume, circulating supply) are displayed on the page.

Starting URL: https://coinmarketcap.com/currencies/bitcoin/

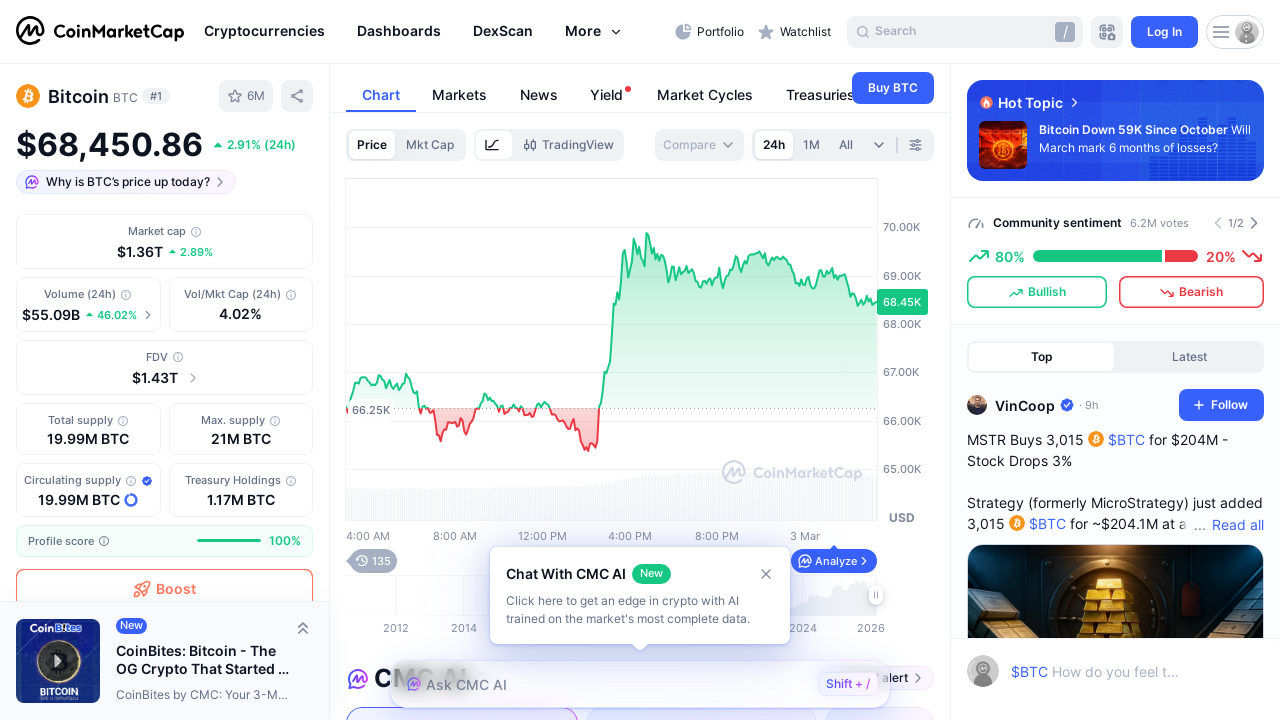

Waited for page to reach networkidle state
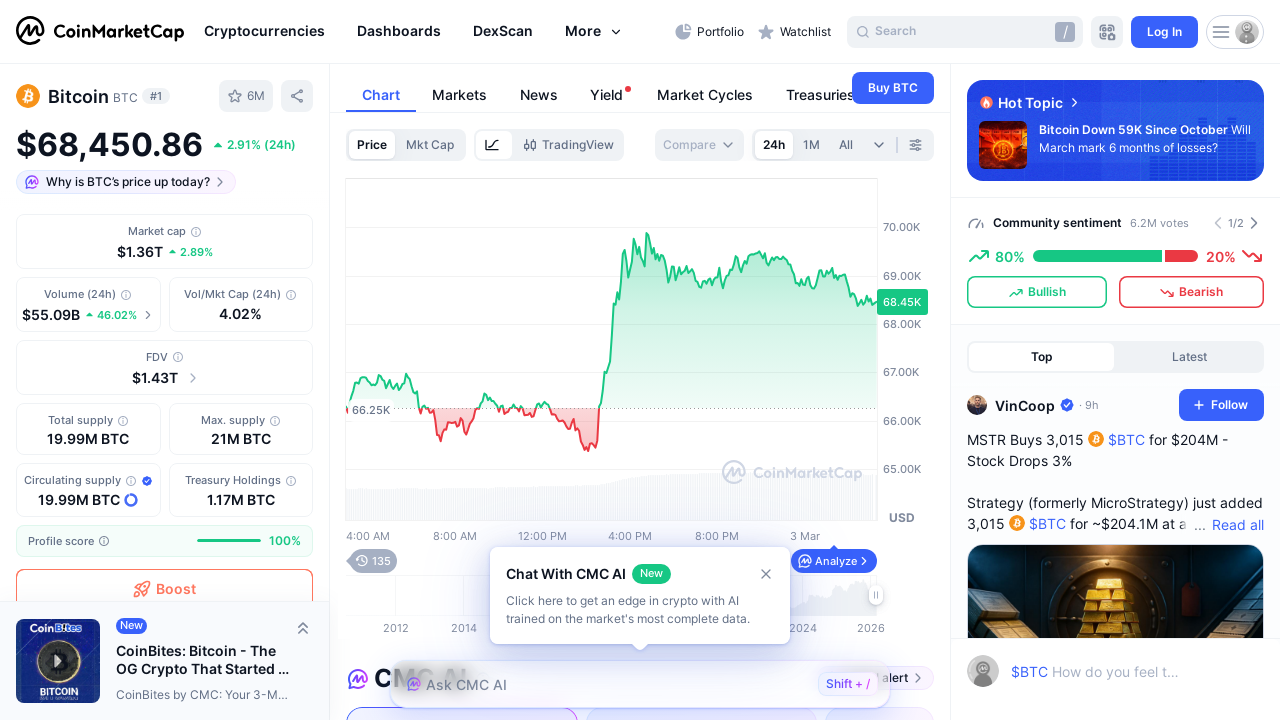

Bitcoin price element is visible
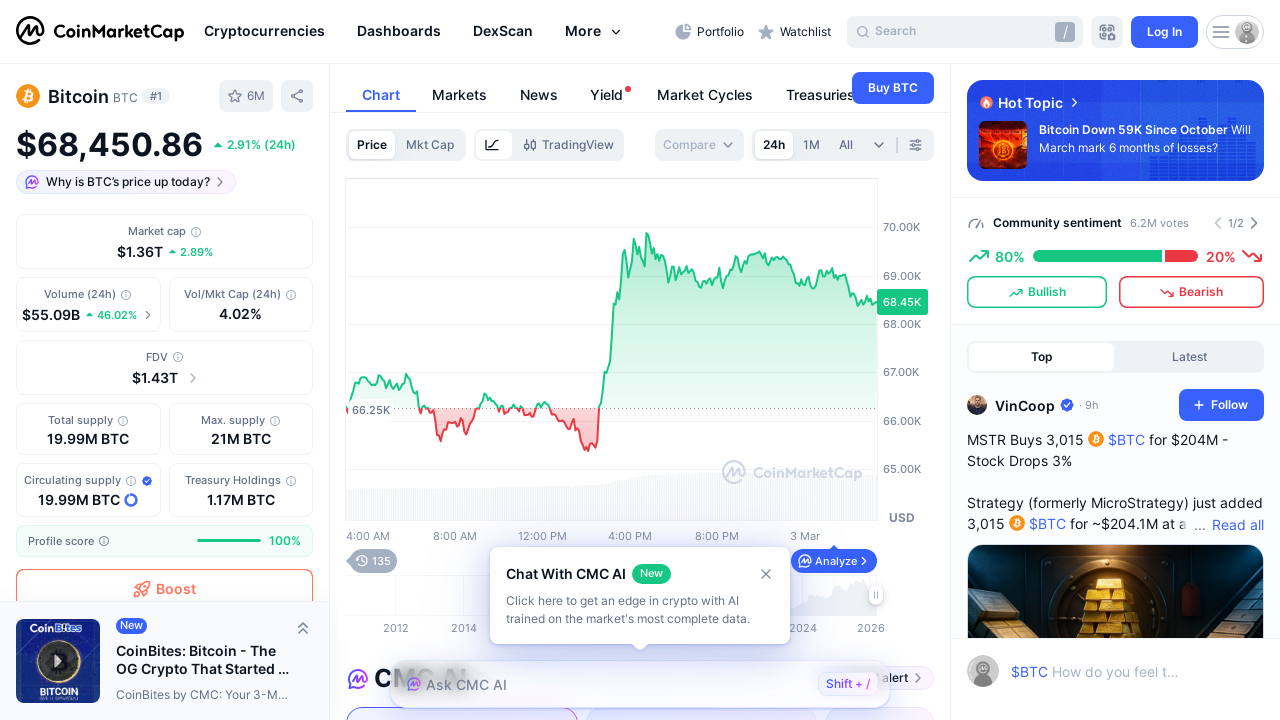

Market cap section is present on the page
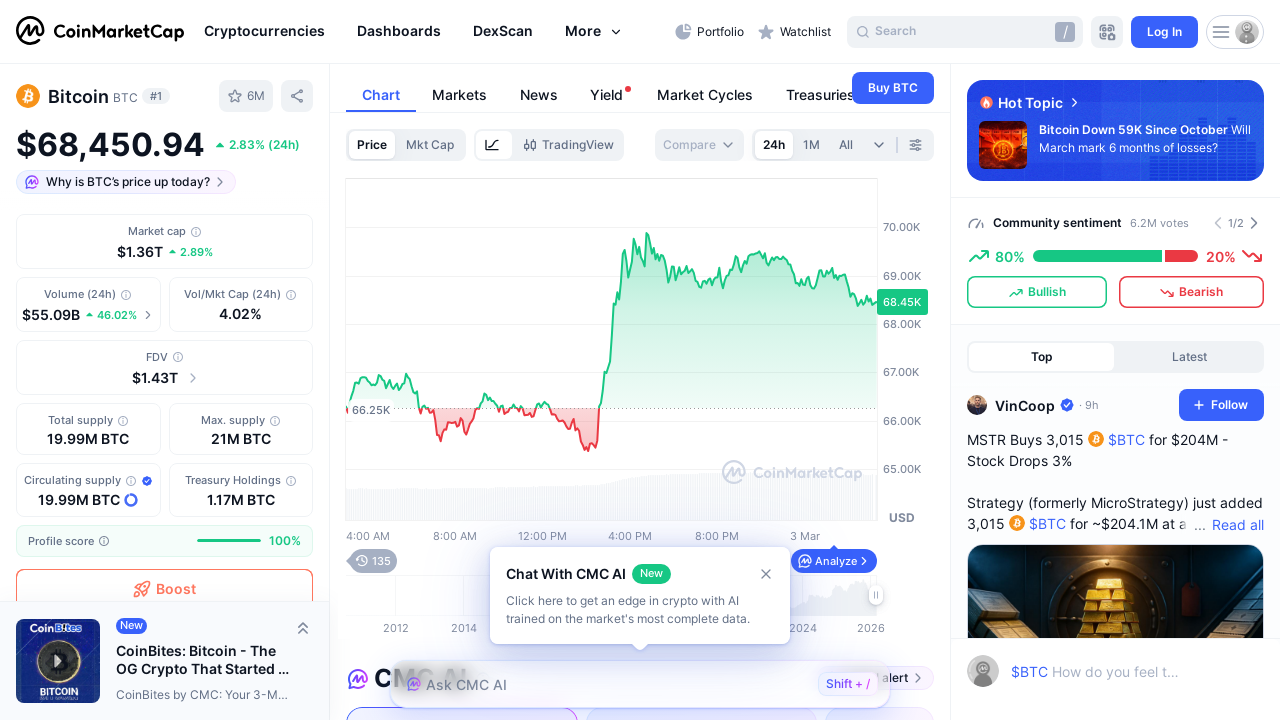

24-hour volume section is present on the page
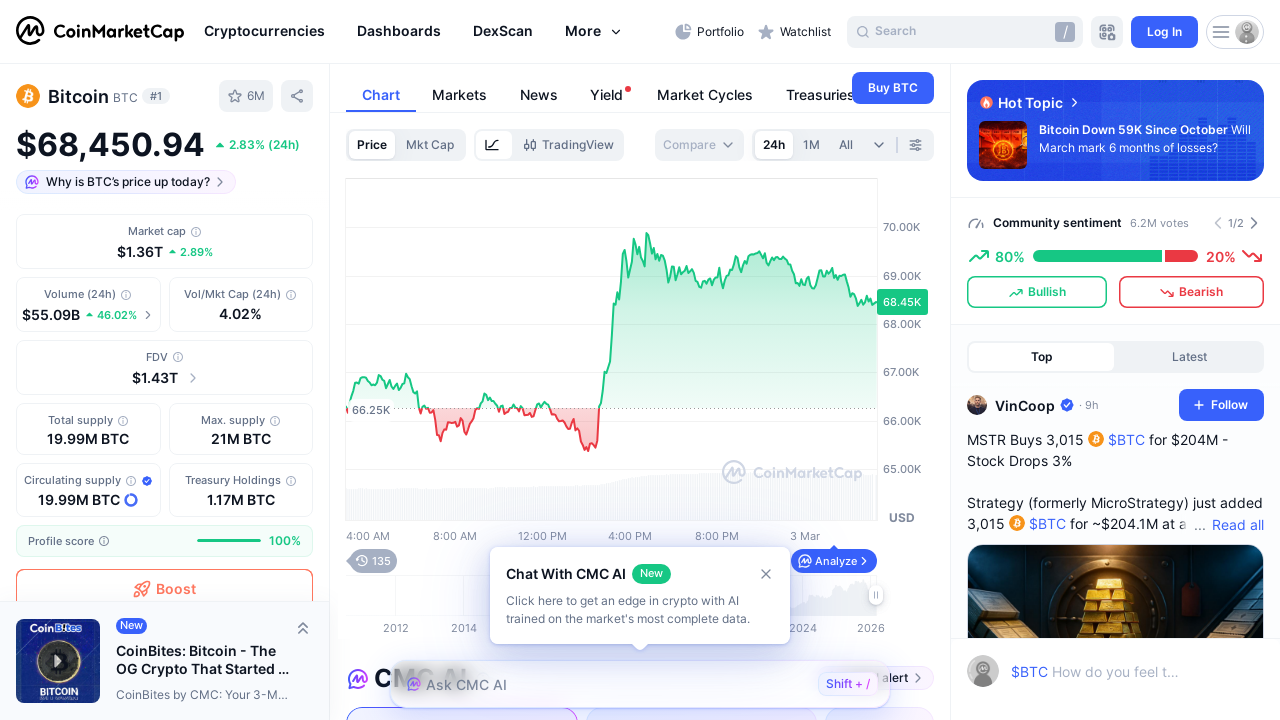

Circulating supply section is present on the page
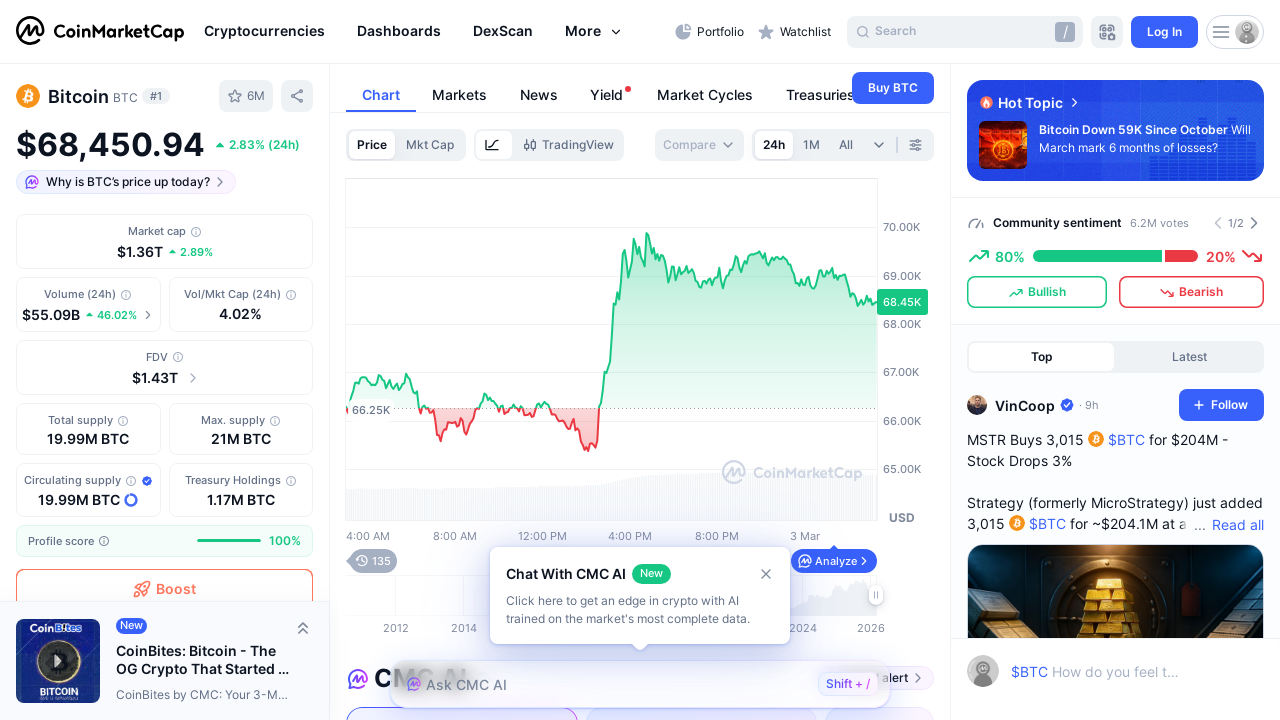

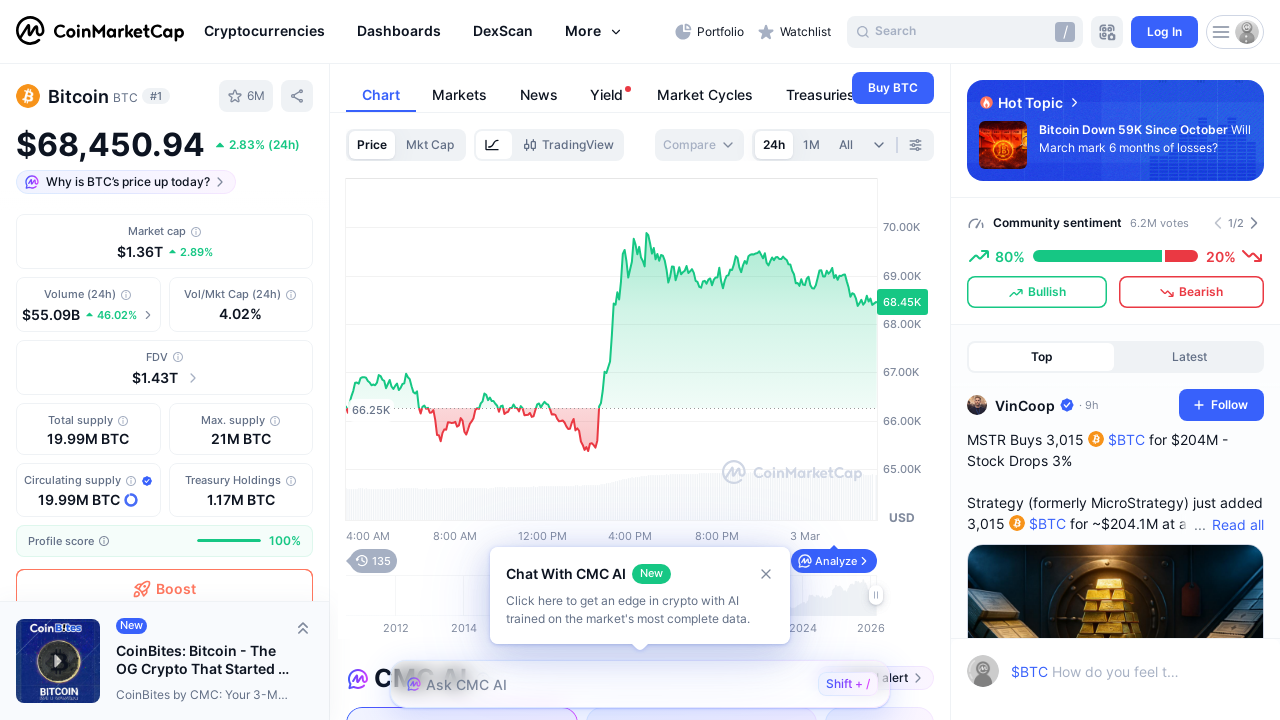